Tests element highlighting by navigating to a page with many elements, finding a specific element by ID, and applying a temporary red dashed border style to visually highlight it.

Starting URL: http://the-internet.herokuapp.com/large

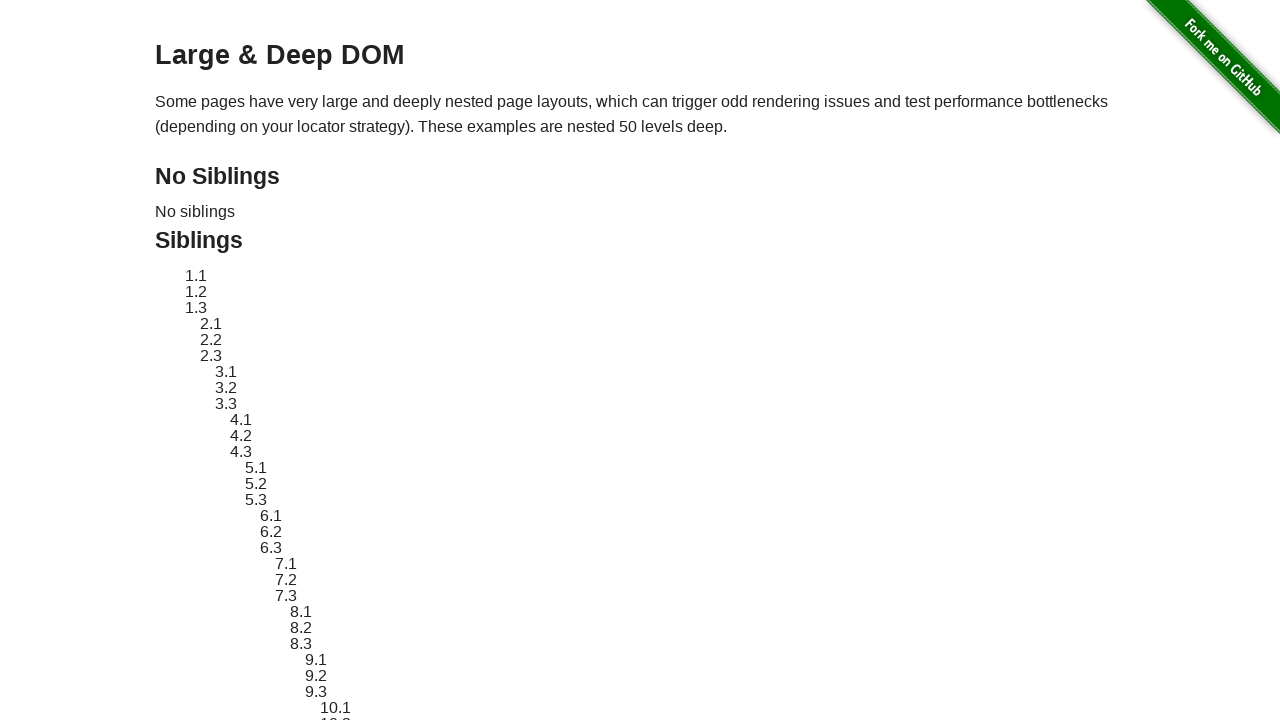

Navigated to the-internet.herokuapp.com/large page with many elements
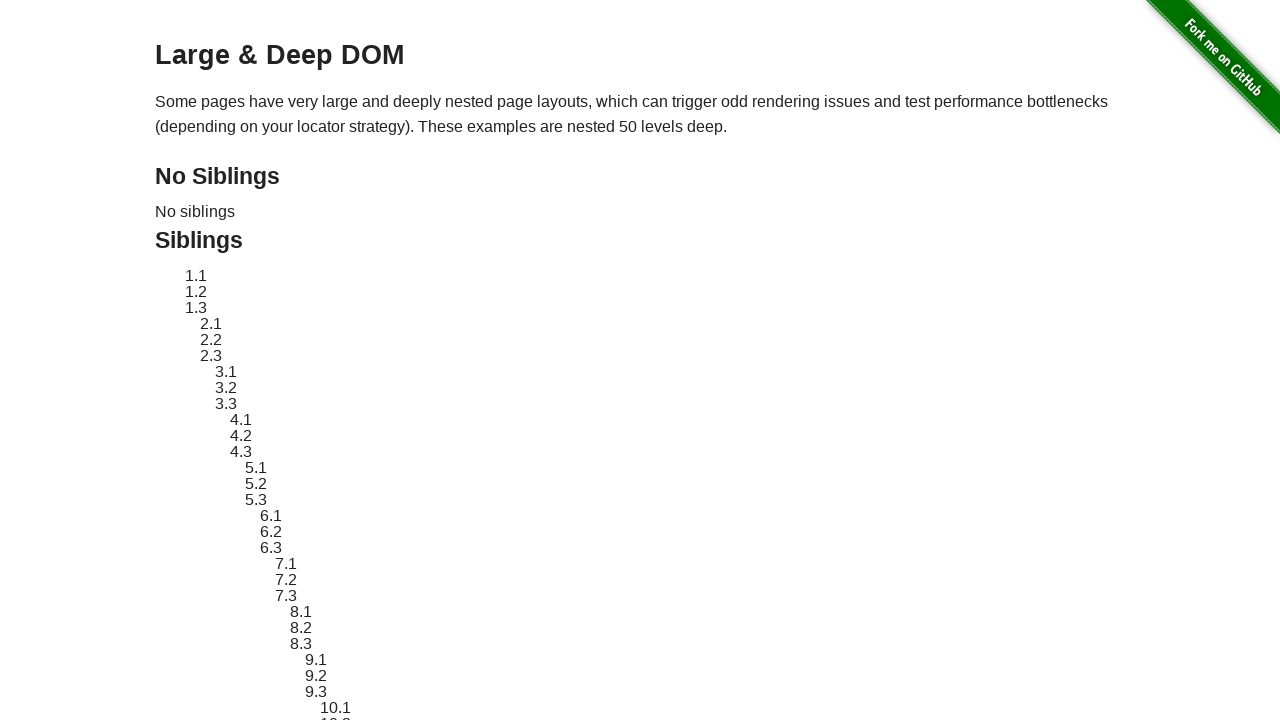

Located element with ID 'sibling-2.3'
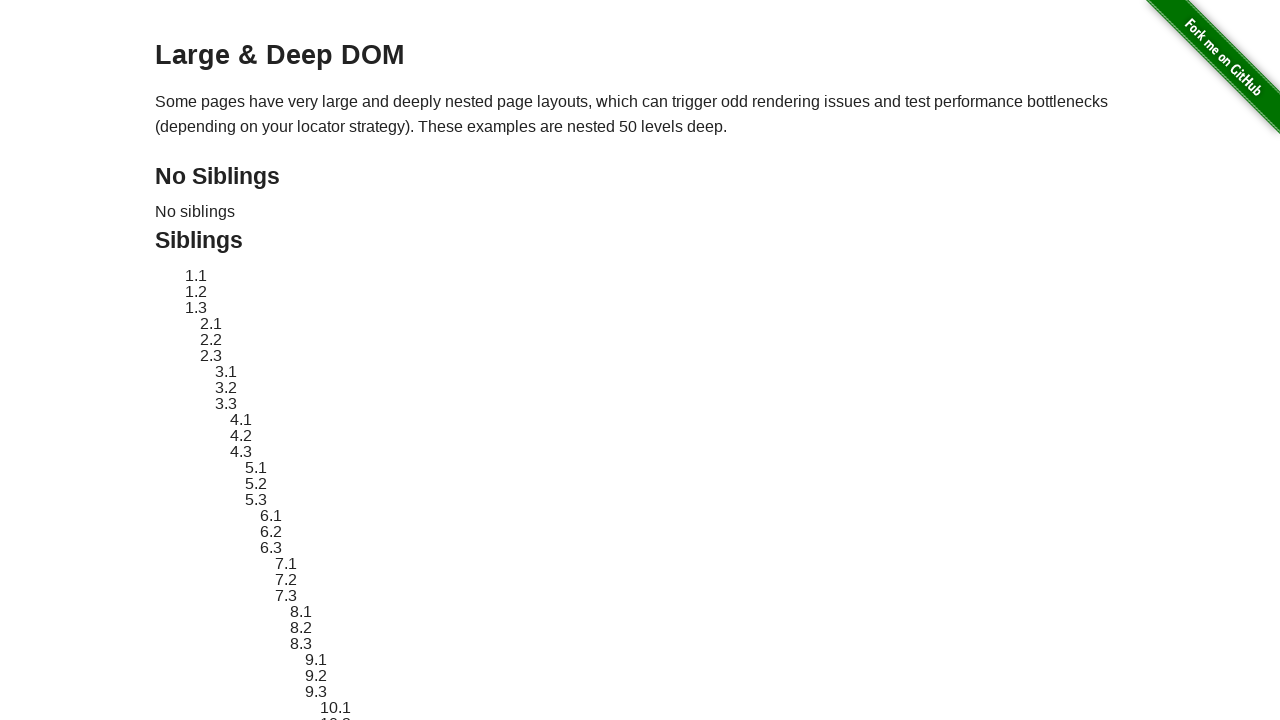

Element became visible
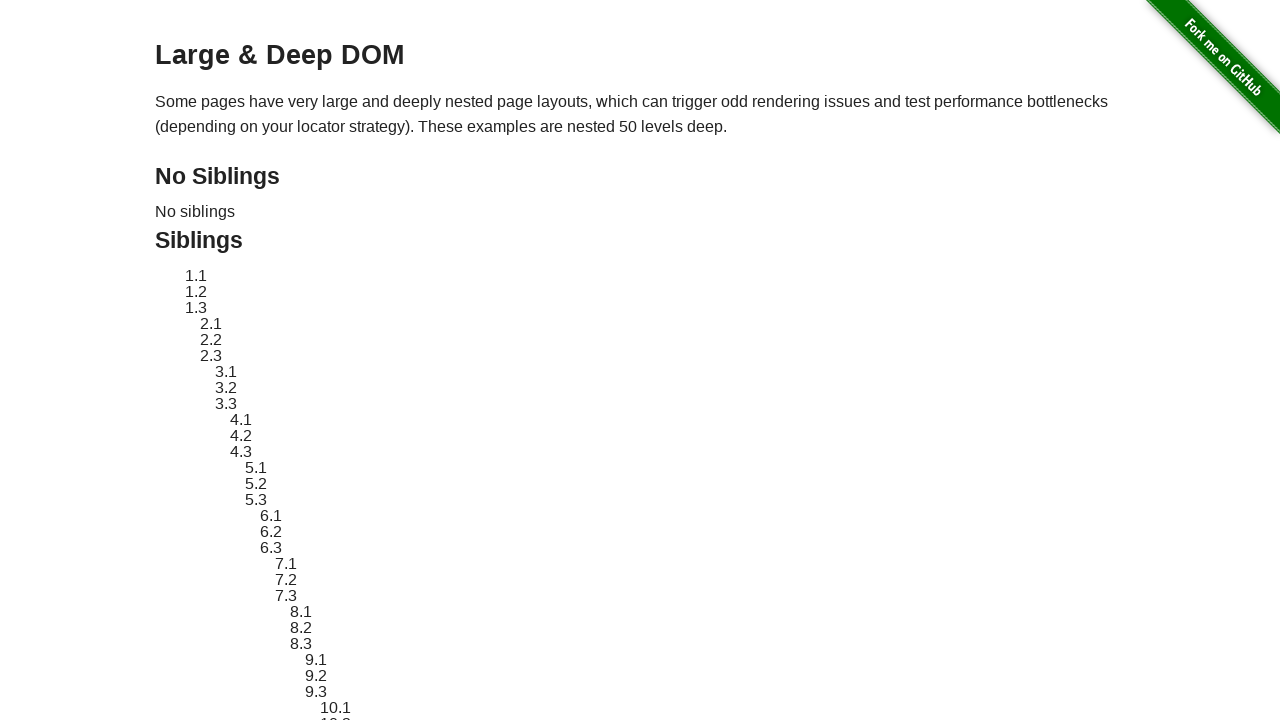

Retrieved and stored original element style
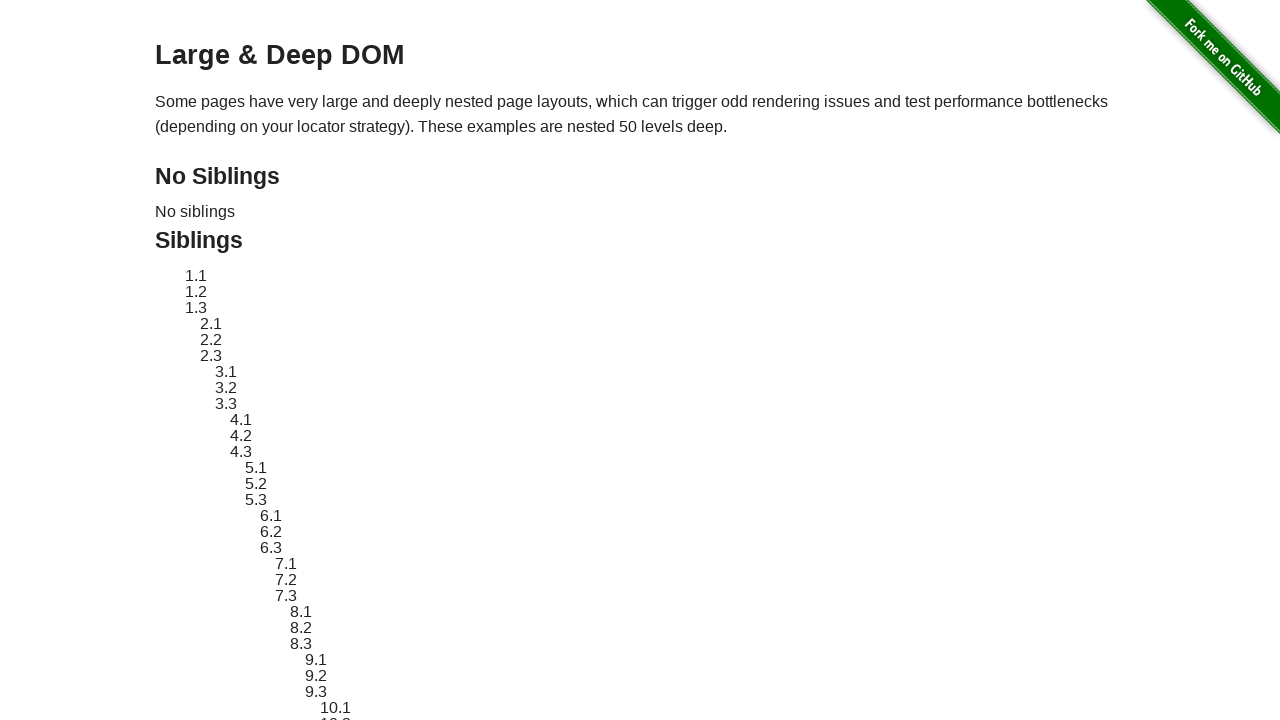

Applied red dashed border highlight style to element
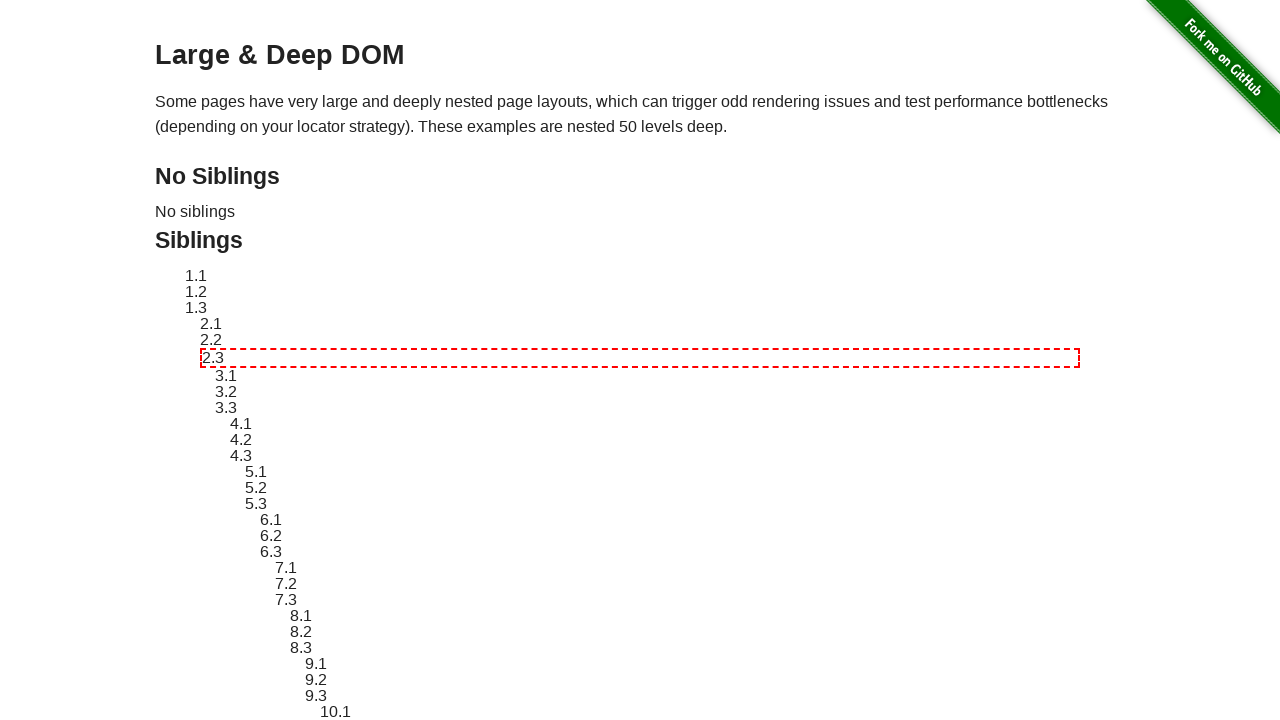

Waited 3 seconds to observe highlight effect
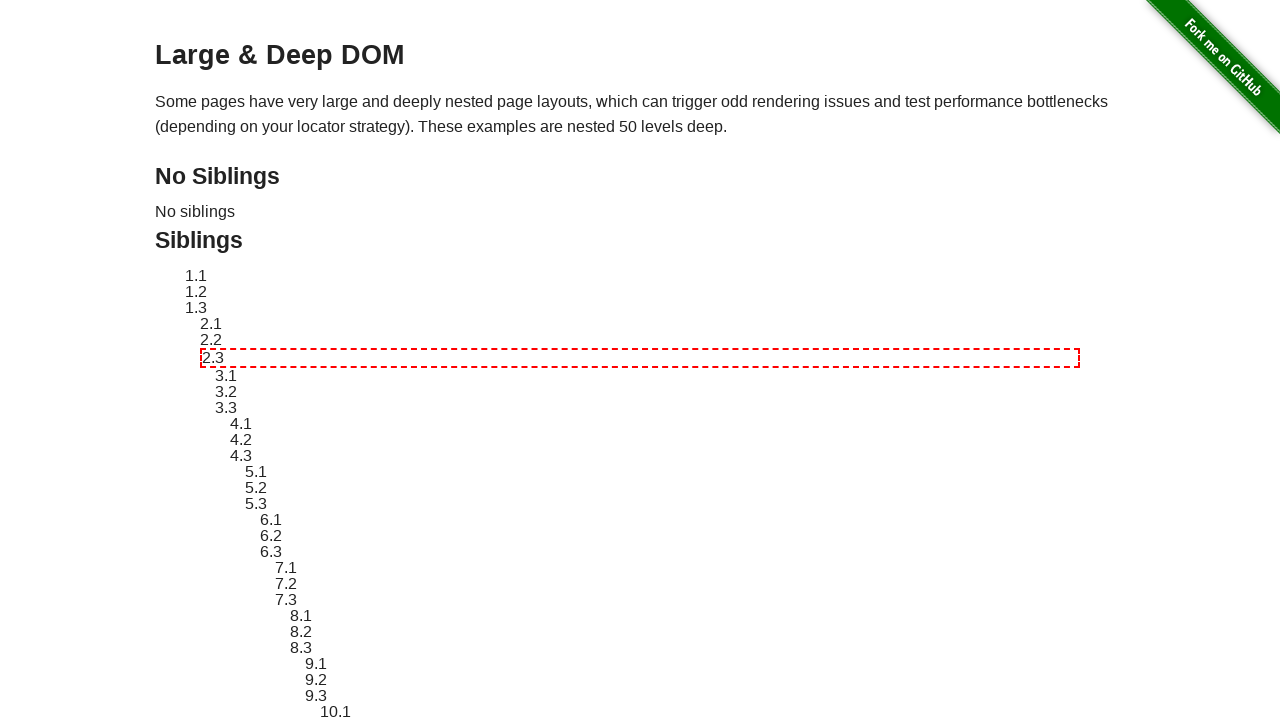

Reverted element style back to original
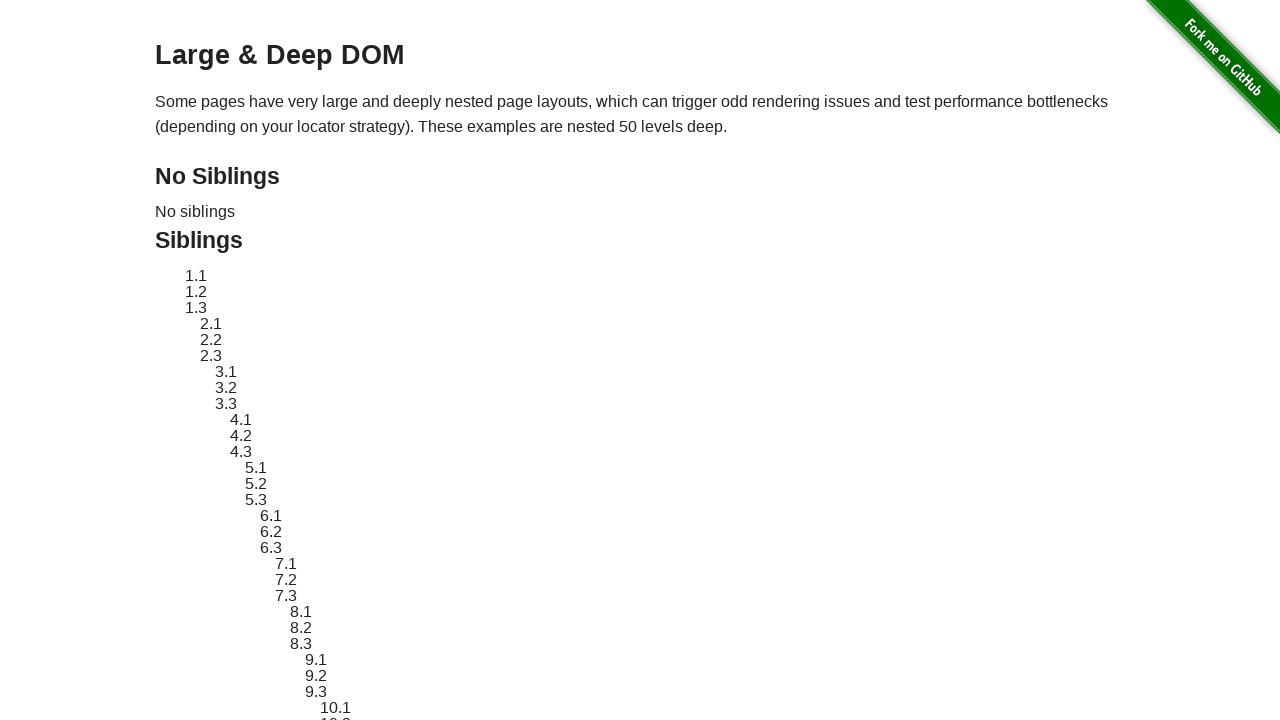

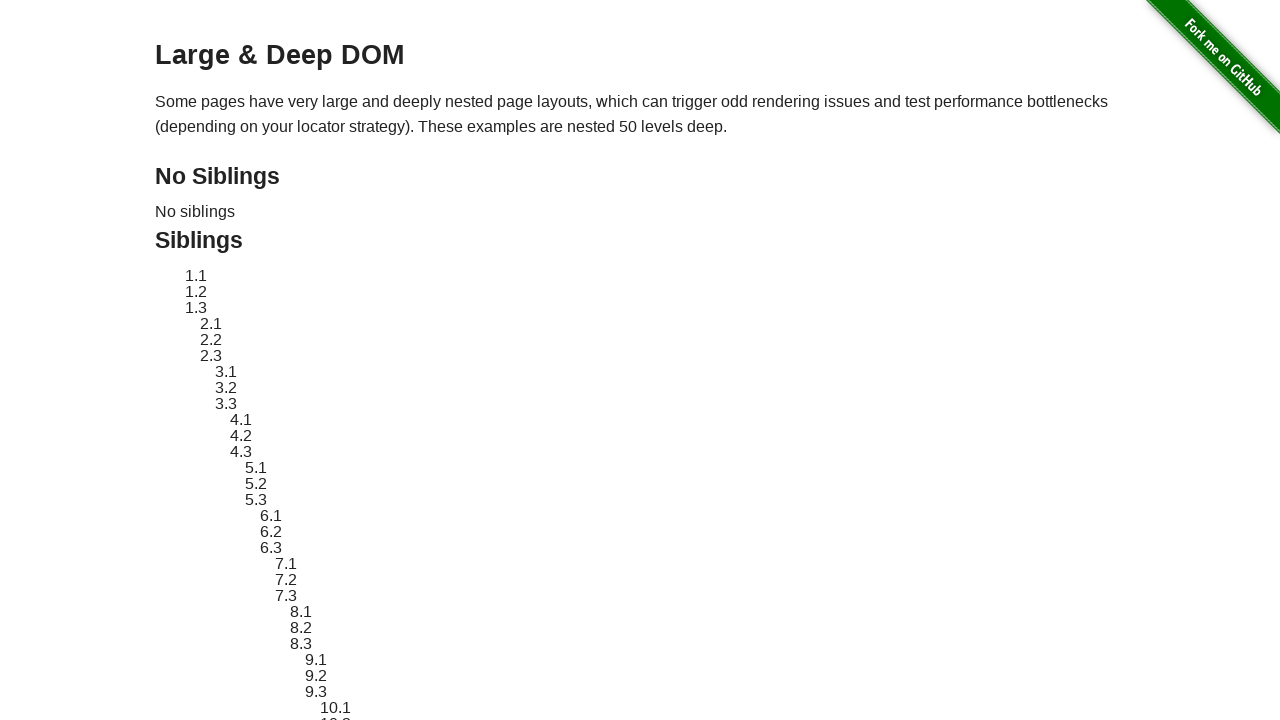